Tests the volunteer registration form by filling in personal details (first name, last name, email, password), selecting a category, and submitting the registration form.

Starting URL: https://skarb.foxminded.ua/registration/volunteers

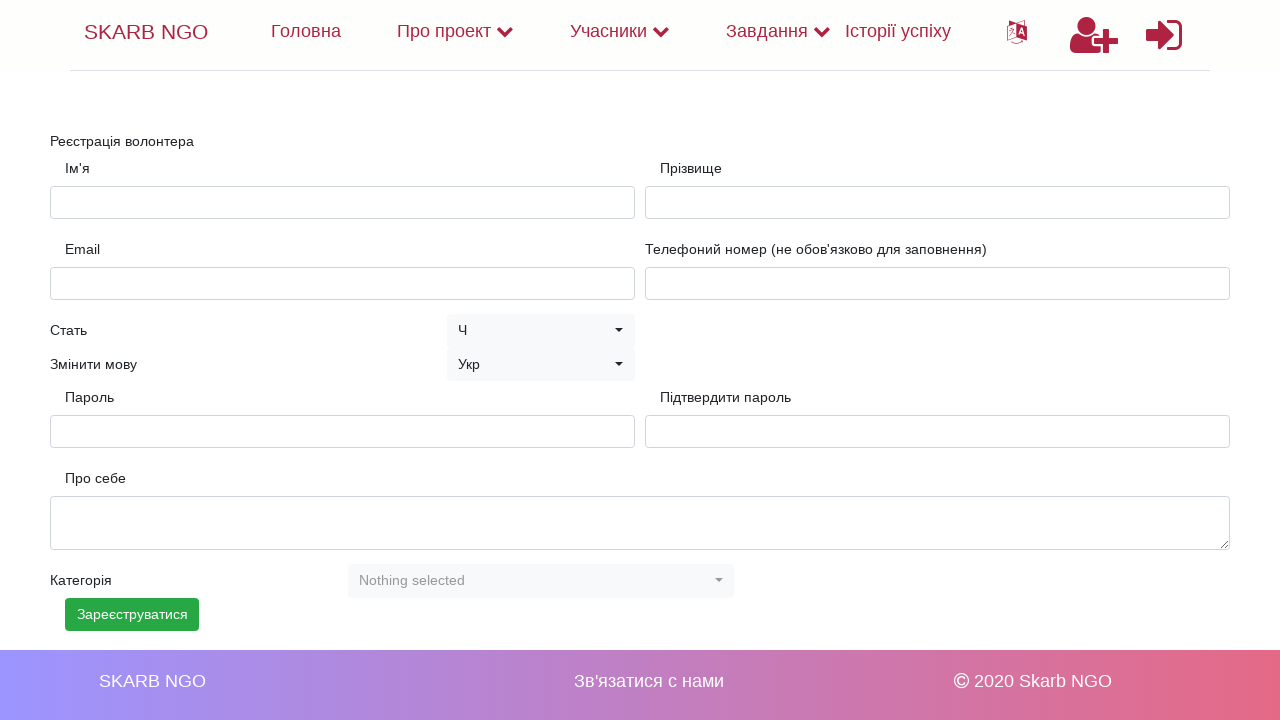

Filled first name field with 'Marcus' on #firstName
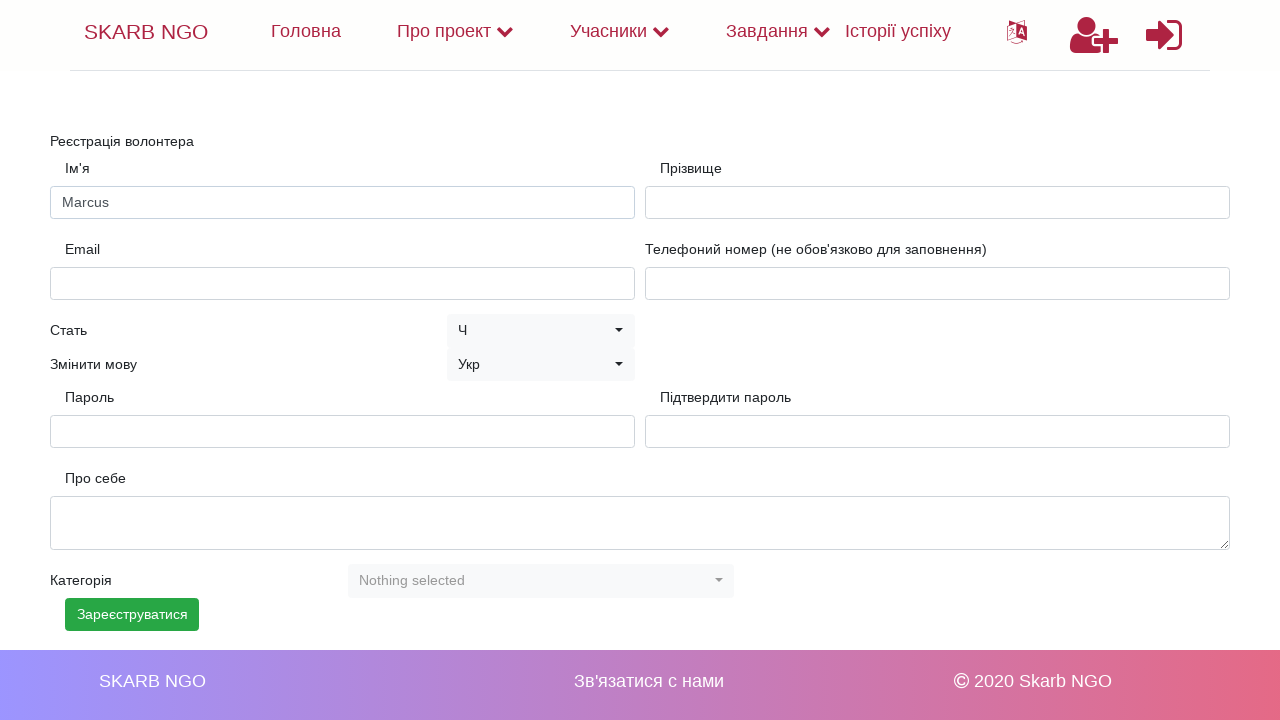

Filled last name field with 'Rivera' on #lastName
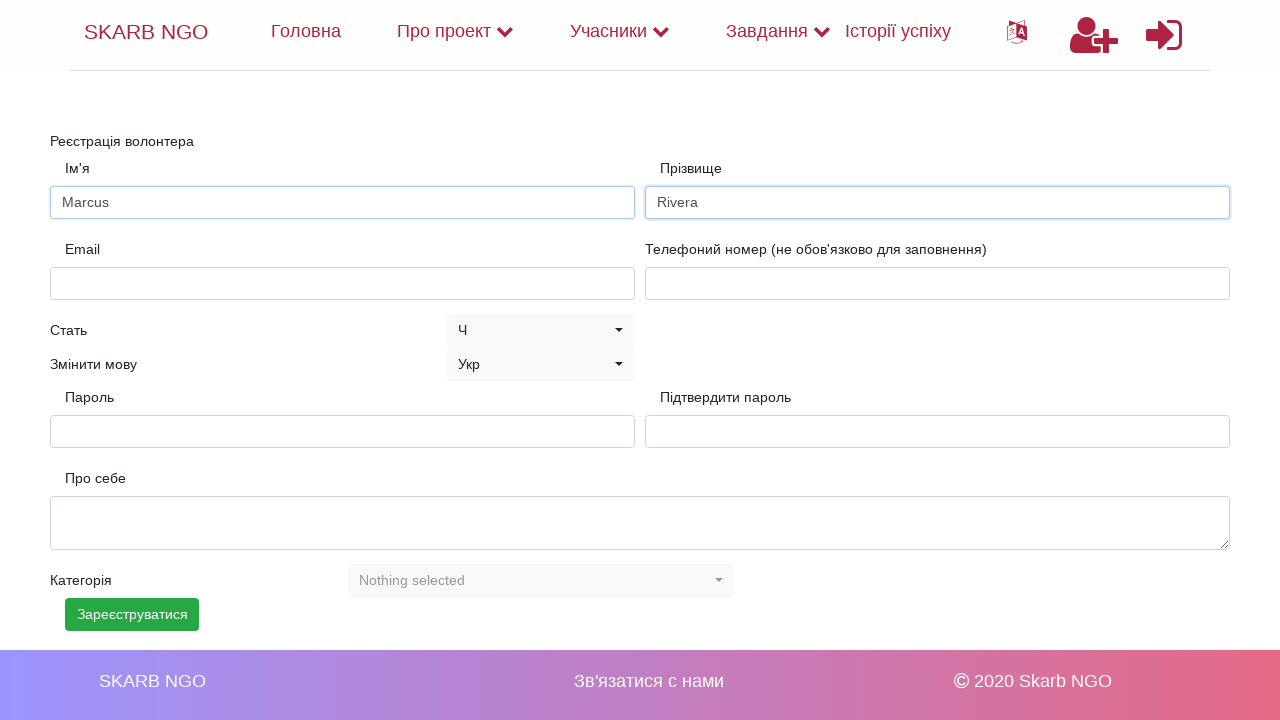

Filled email field with 'marcus.rivera.test472@gmail.com' on #email
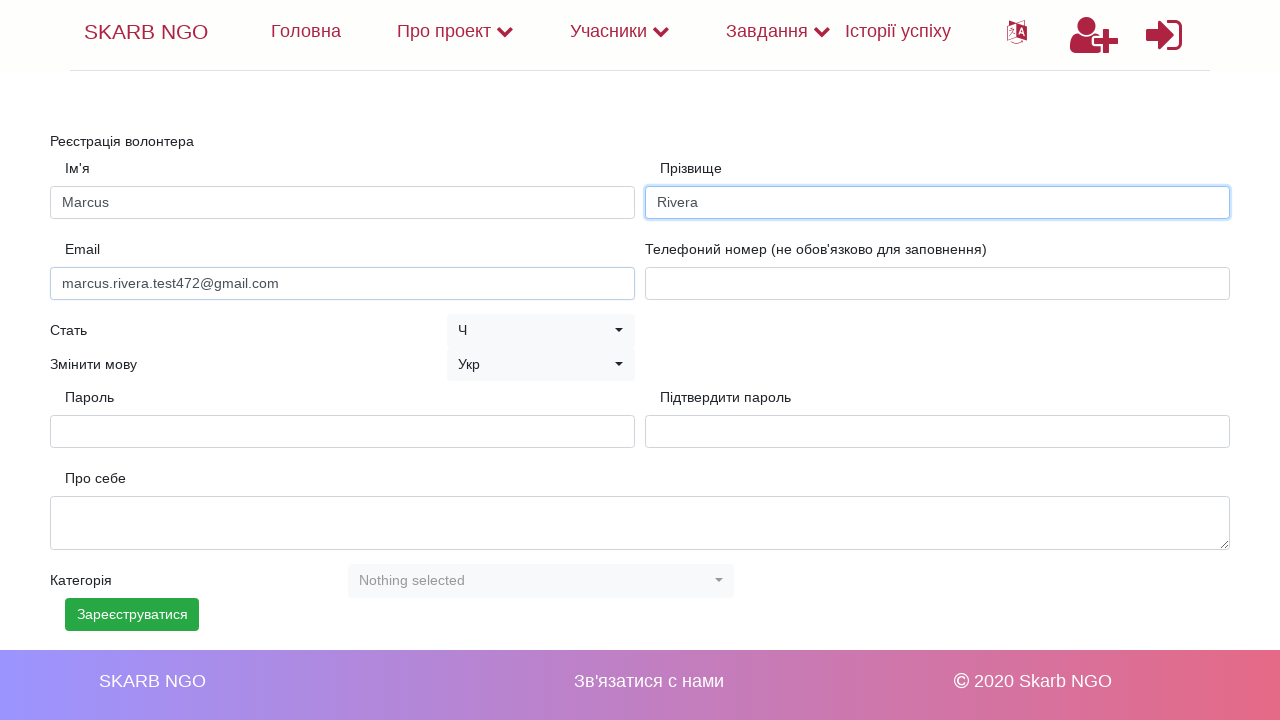

Filled password field on #password
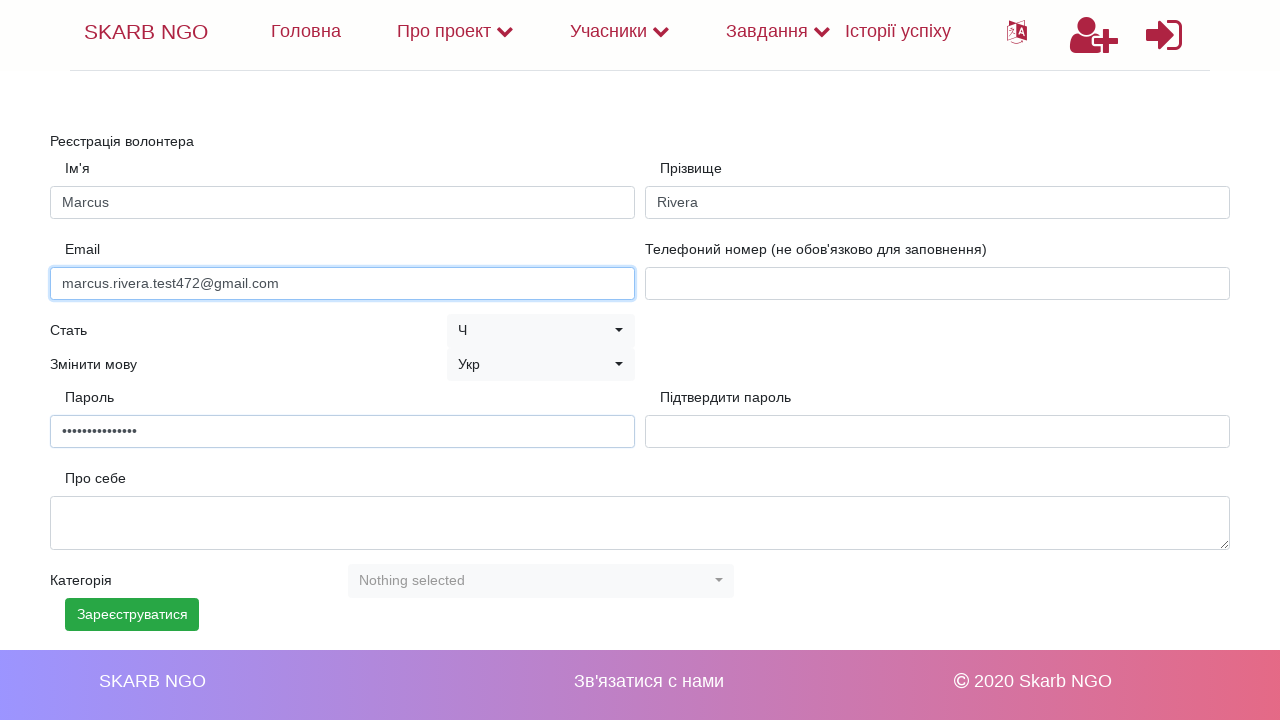

Filled confirm password field on #confirmPassword
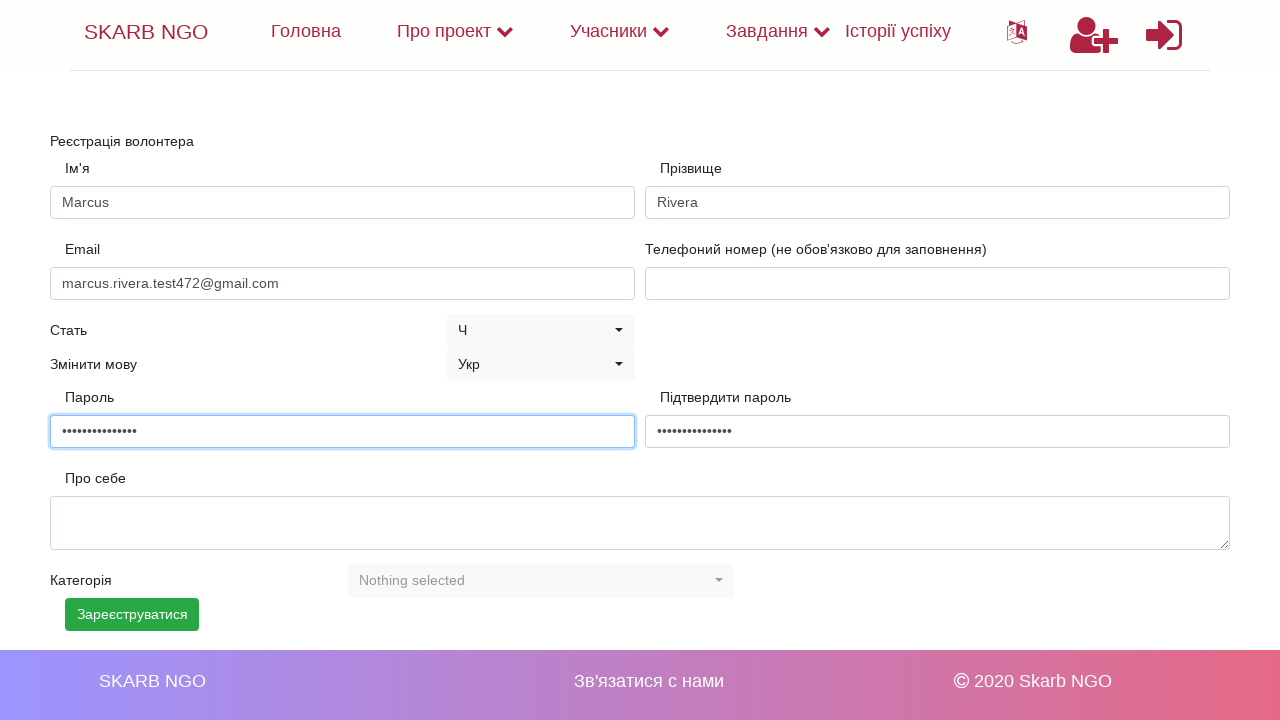

Selected 'Programming' from categories dropdown on #categories
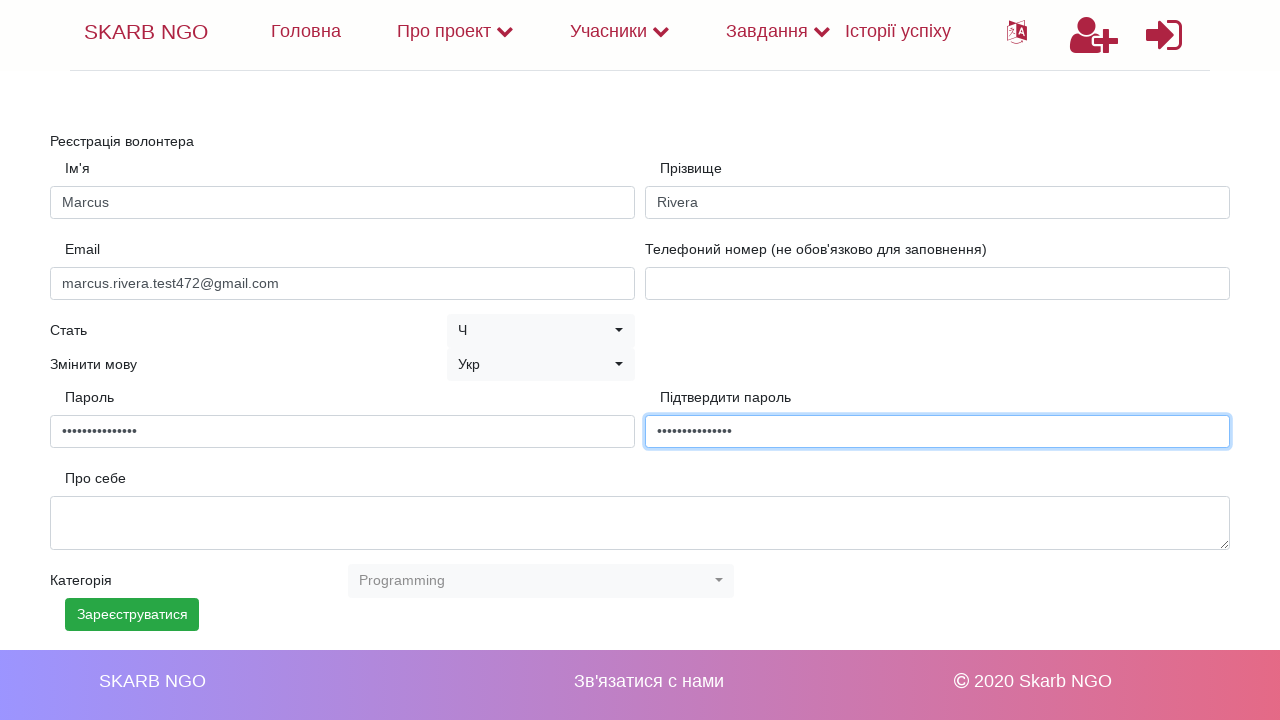

Clicked Sign Up button to submit registration form at (132, 614) on [name='submit']
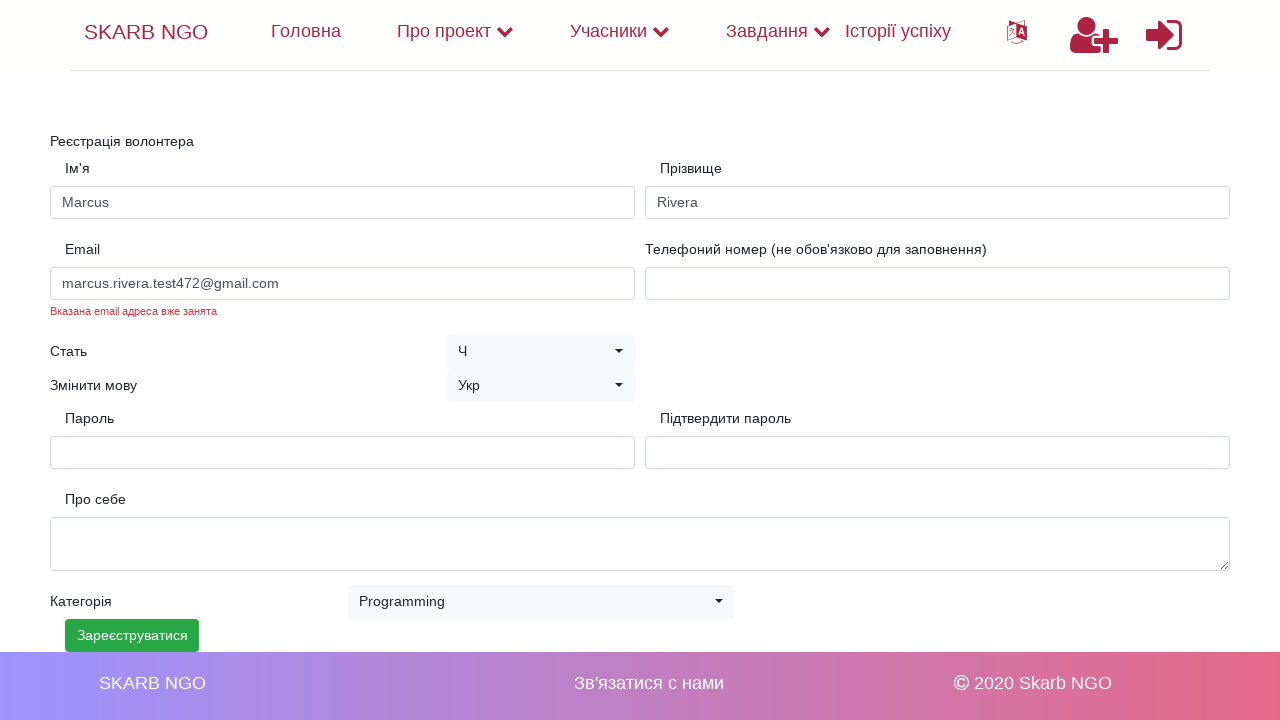

Registration completed and success content loaded
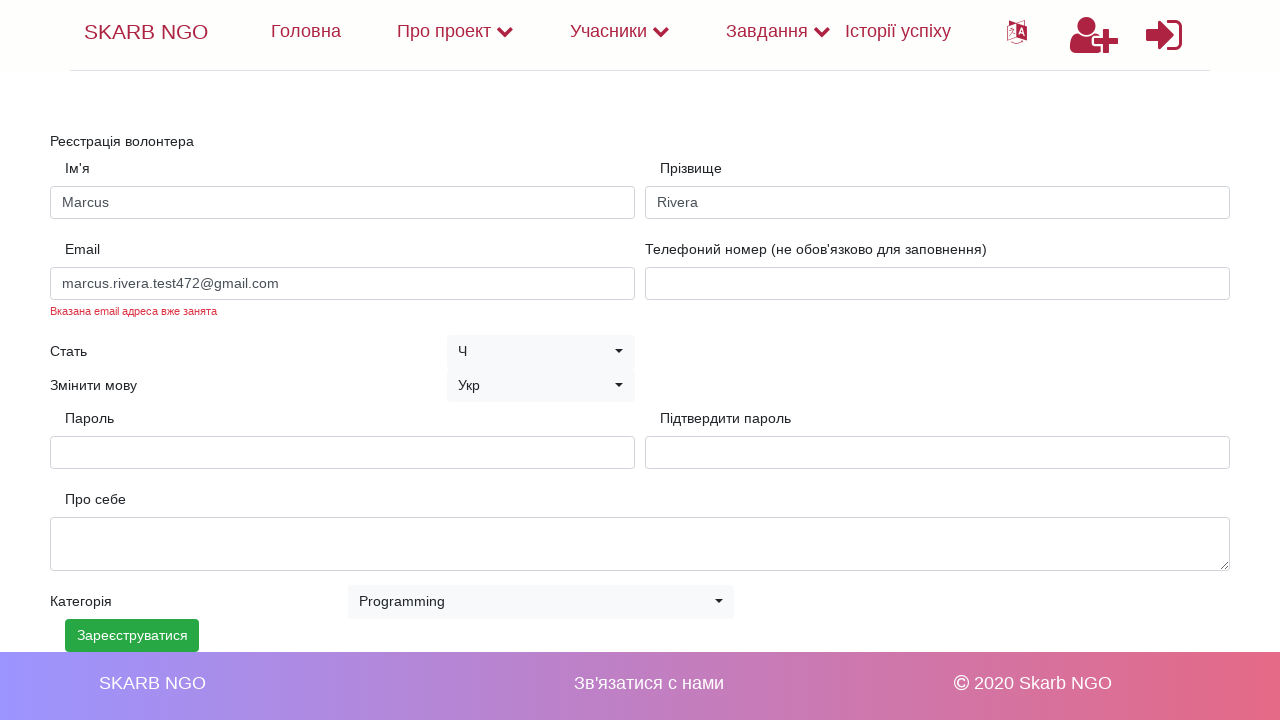

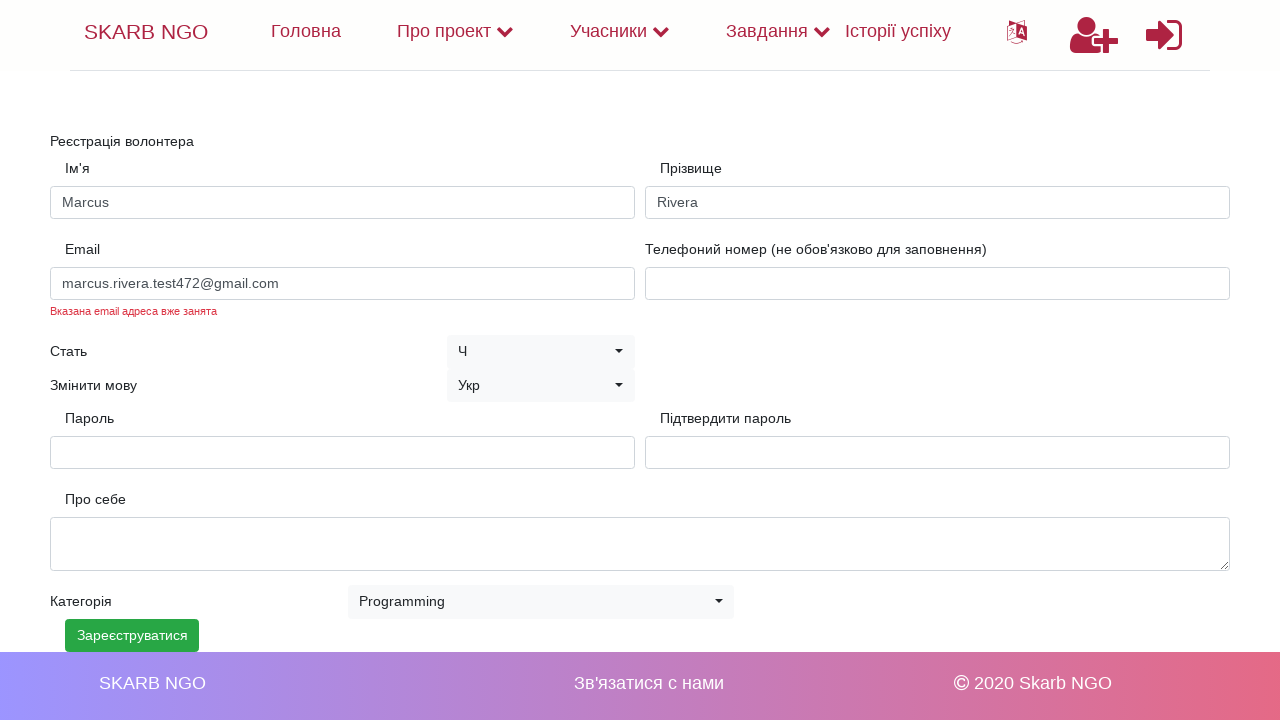